Tests Hotsheet Inoitsu email breach checker by entering an email and checking for compromises

Starting URL: https://www.hotsheet.com/inoitsu/

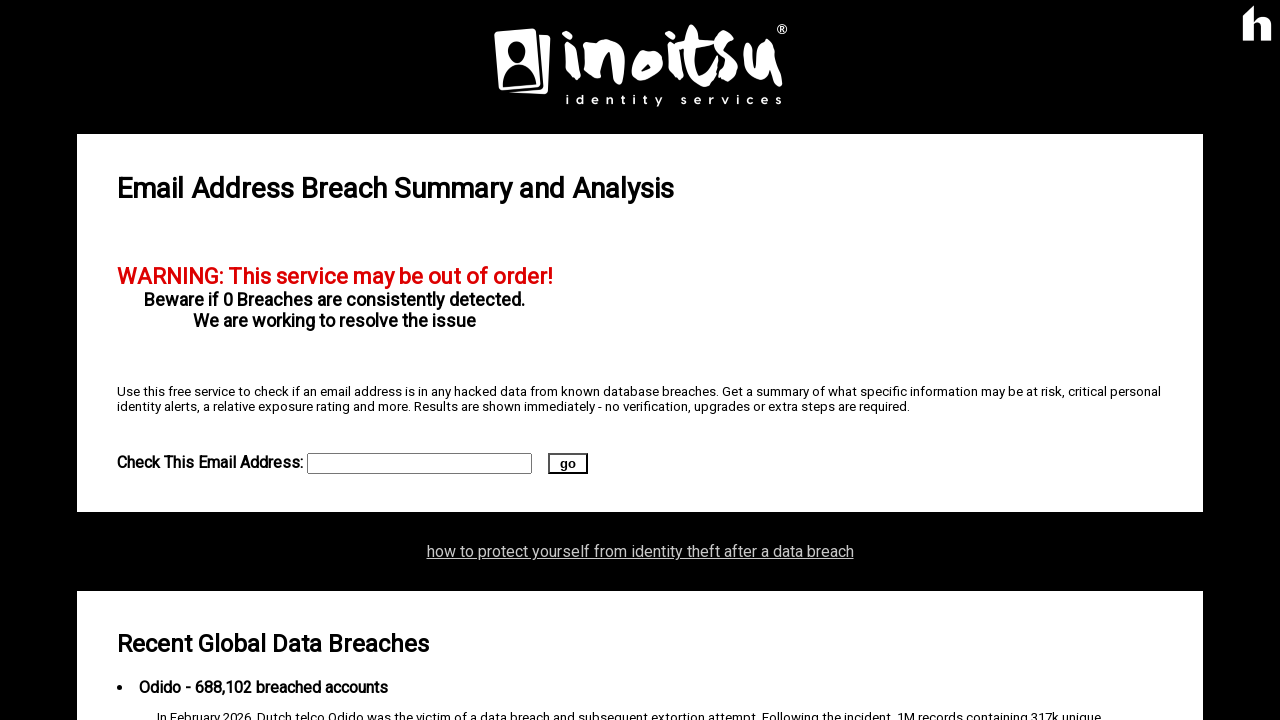

Filled email field with 'breachtest456@domain.com' on #act
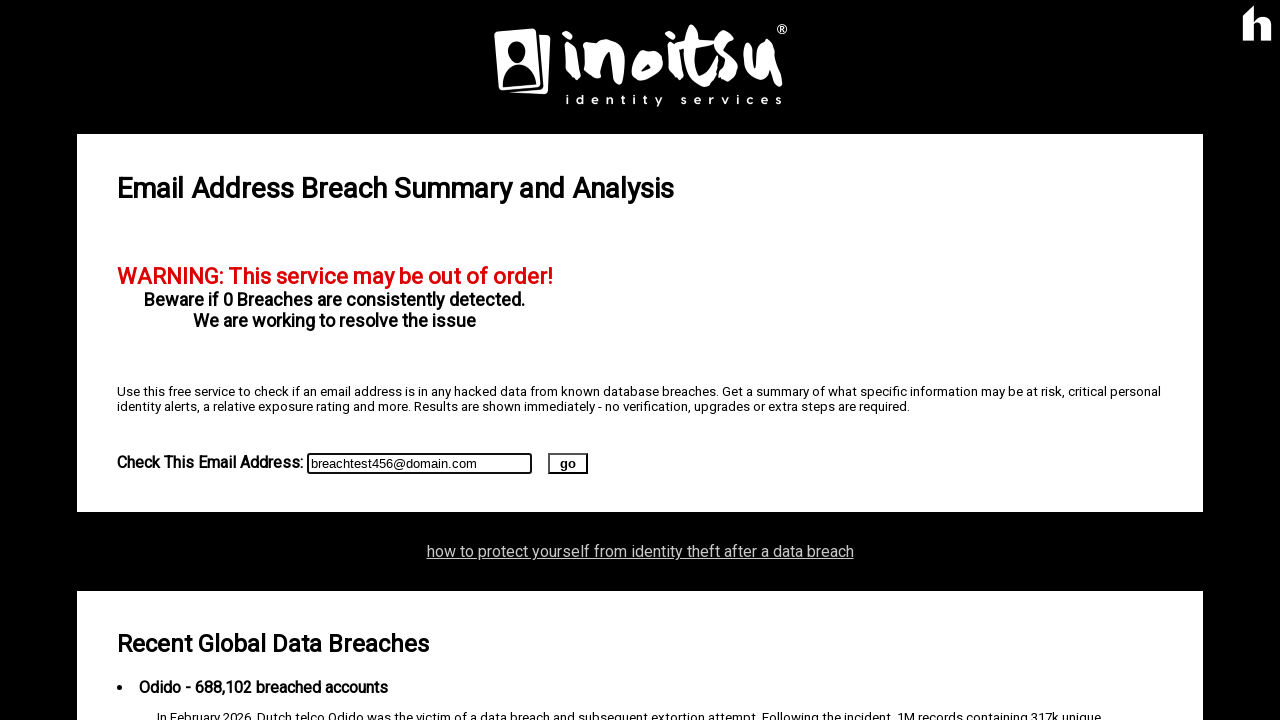

Clicked the breach check submit button at (568, 464) on #pawncheck input[type="submit"]
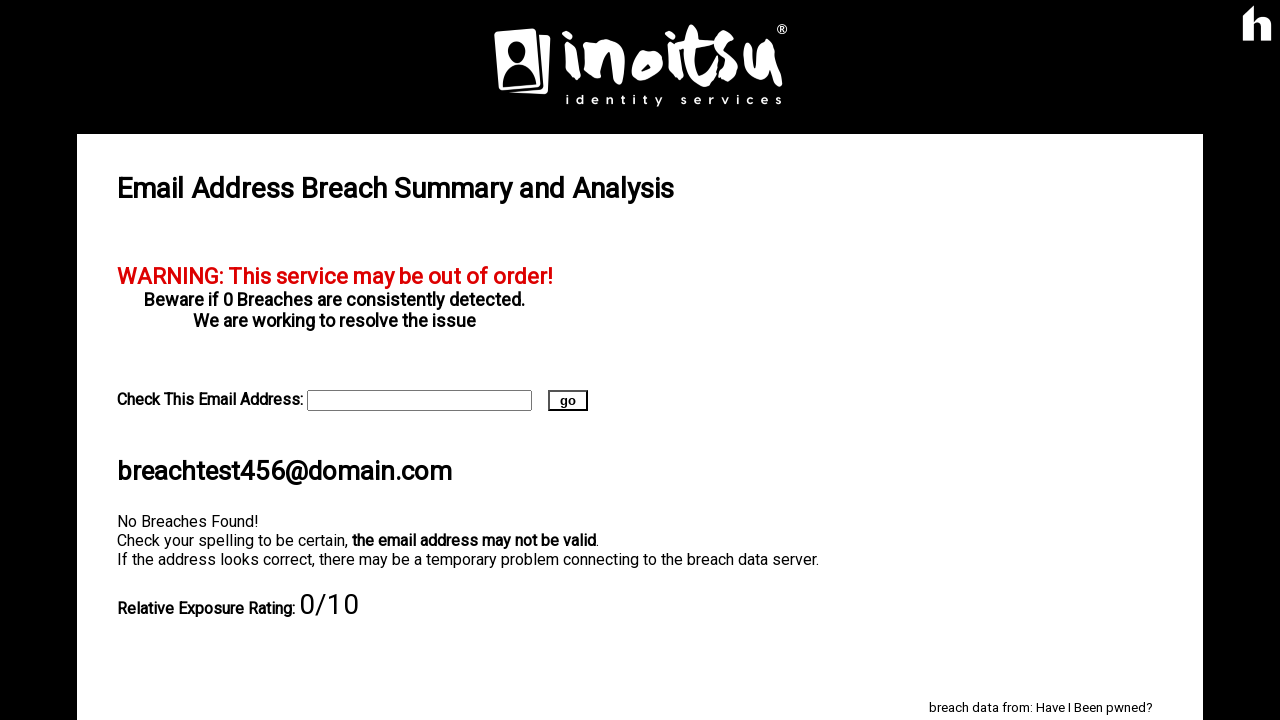

Waited for network idle - breach check results loaded
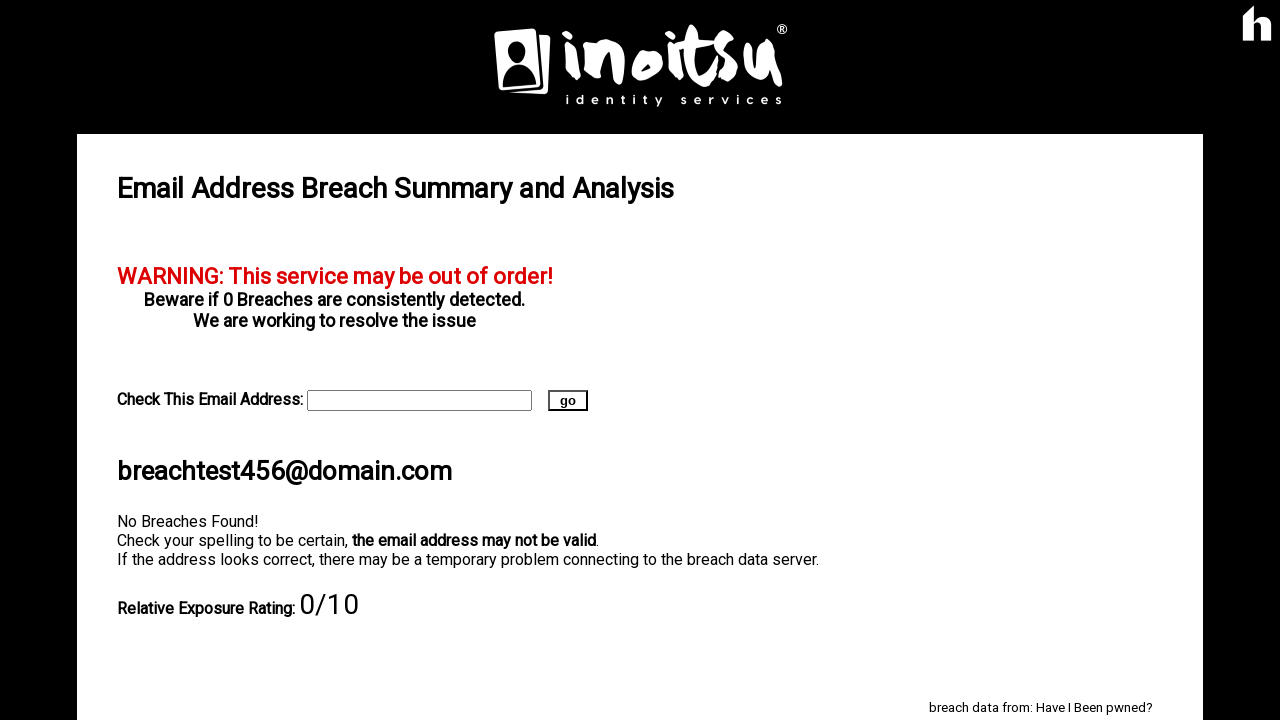

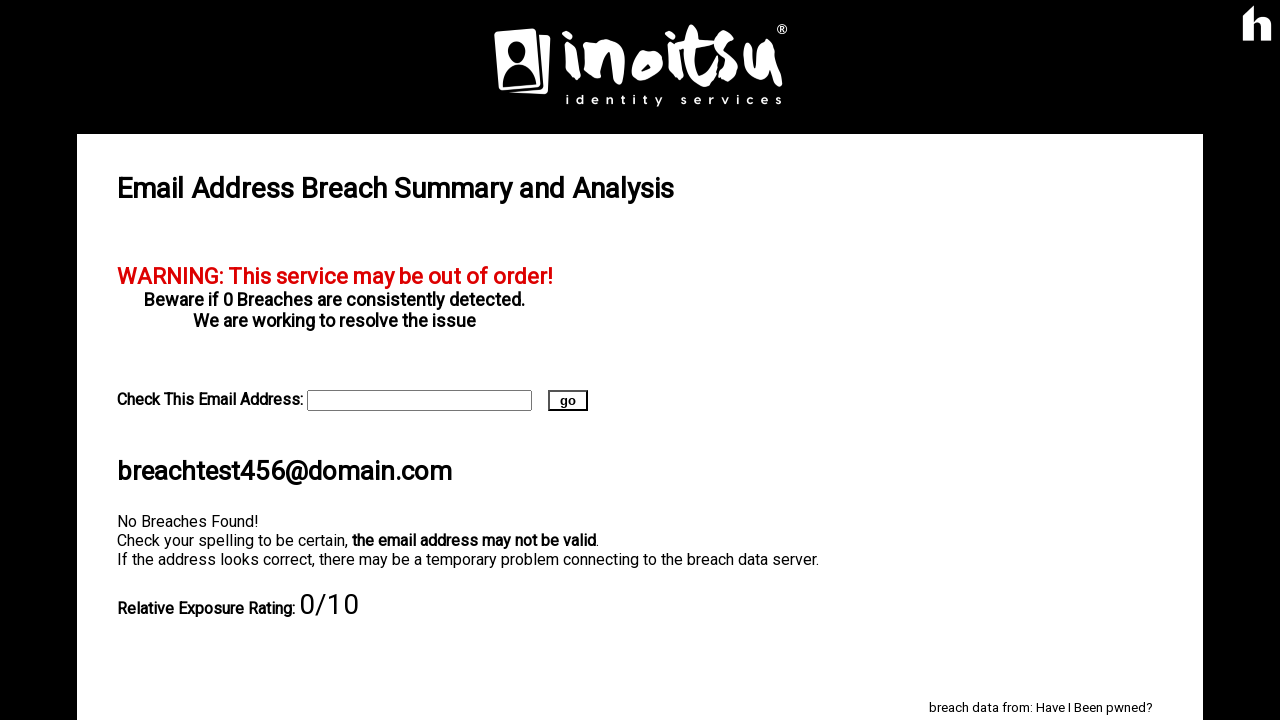